Tests the product carousel/slider functionality on noon.com homepage by scrolling down the page and clicking through multiple product slider navigation buttons to cycle through products.

Starting URL: https://www.noon.com/uae-en/

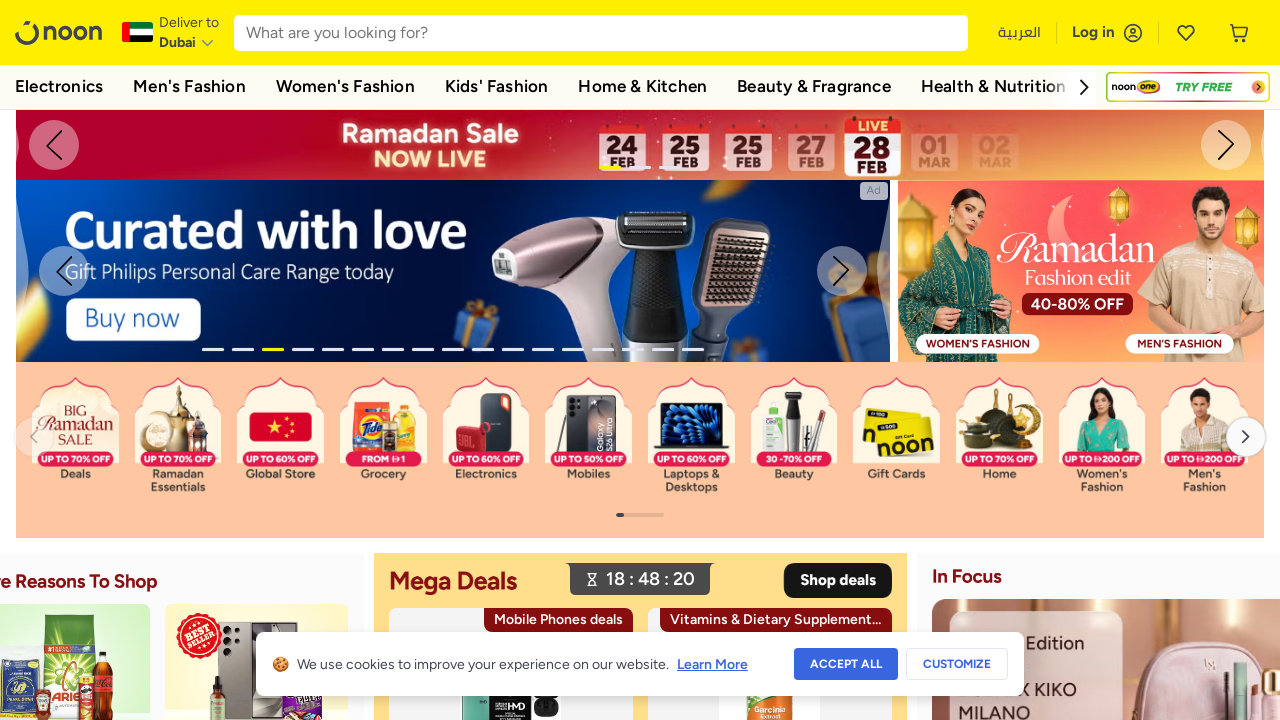

Waited for page to load with networkidle state
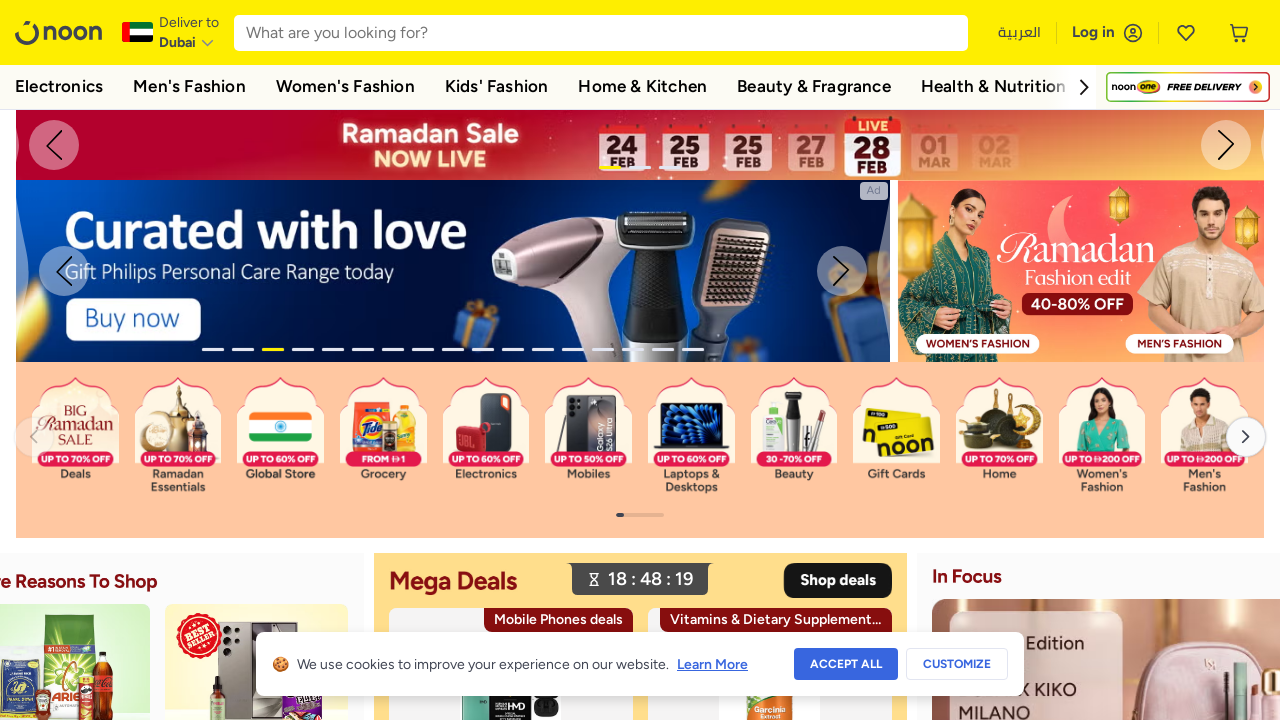

Scrolled down 500px to reveal first product slider
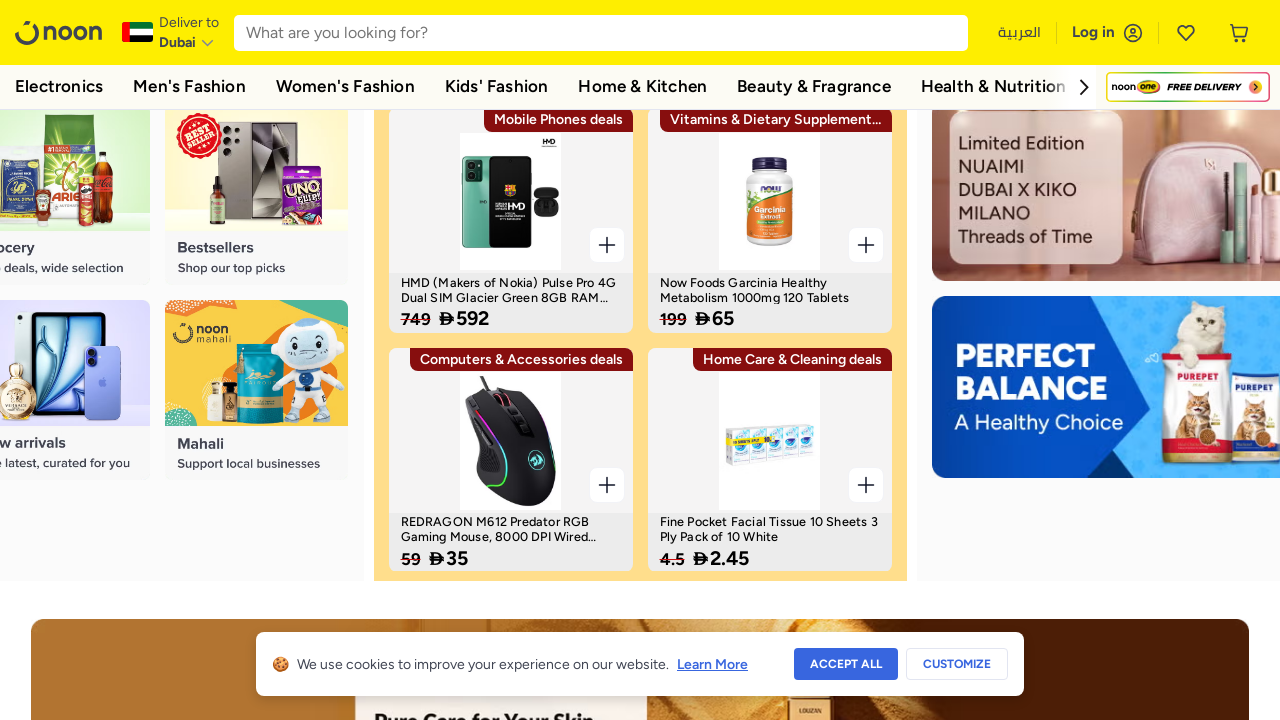

Waited 1 second for first product list to be visible
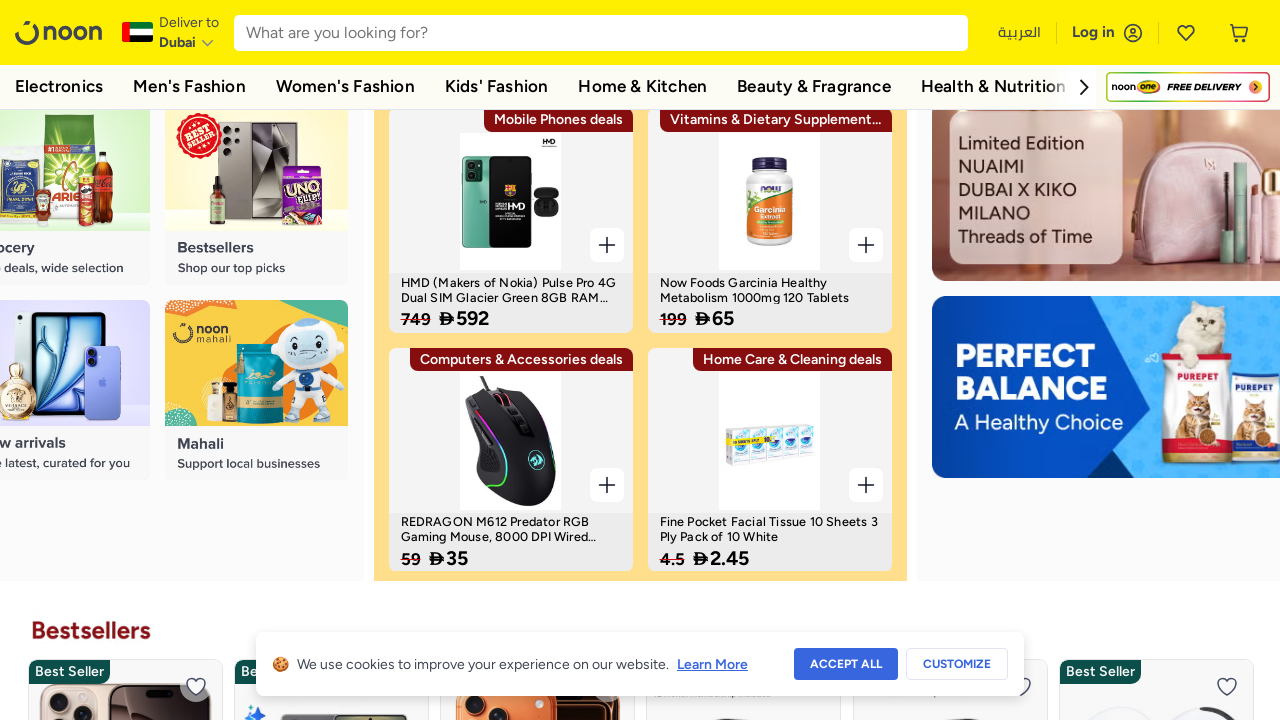

Scrolled down 1500px to reveal second product section
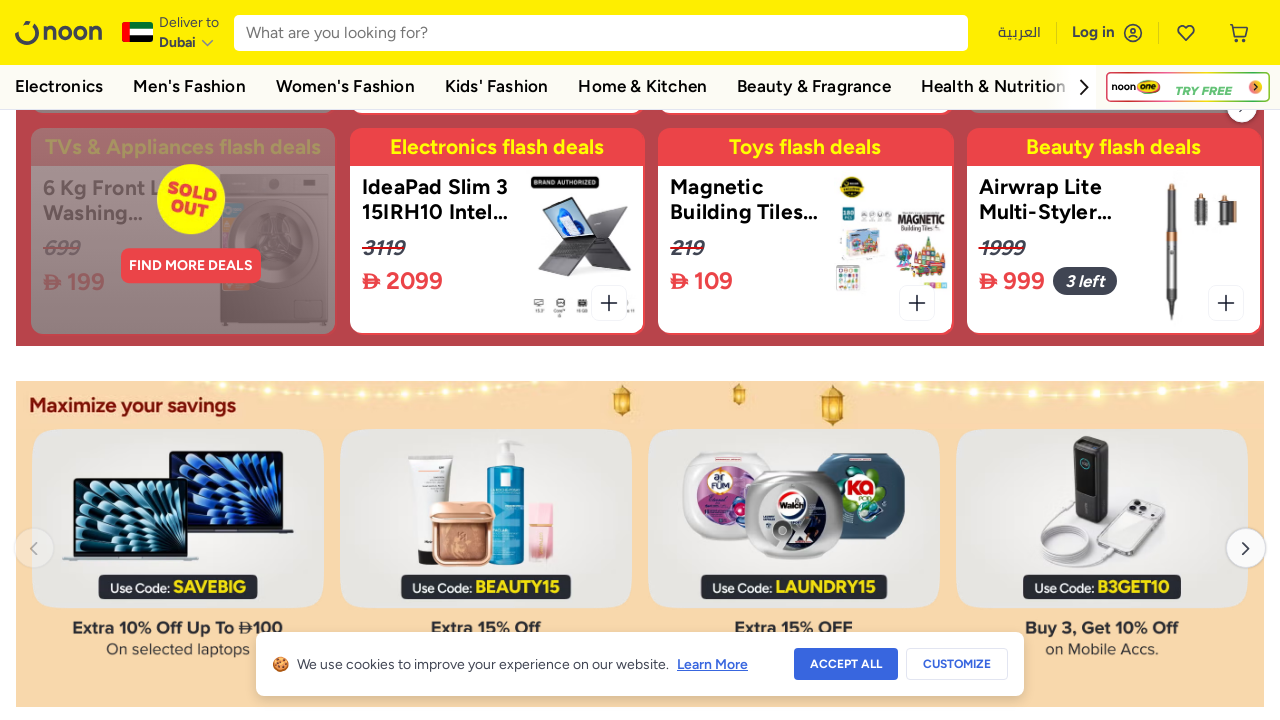

Waited 1 second for second product section to be ready
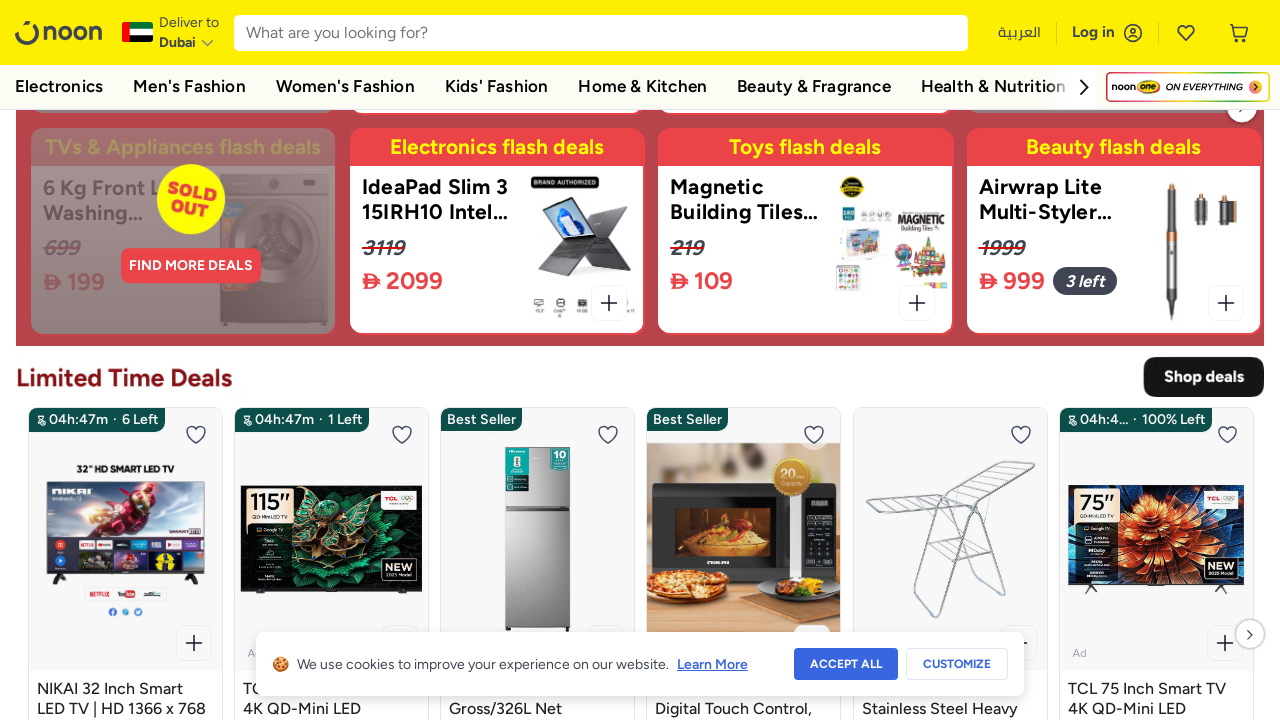

Scrolled down 500px to reveal third product section
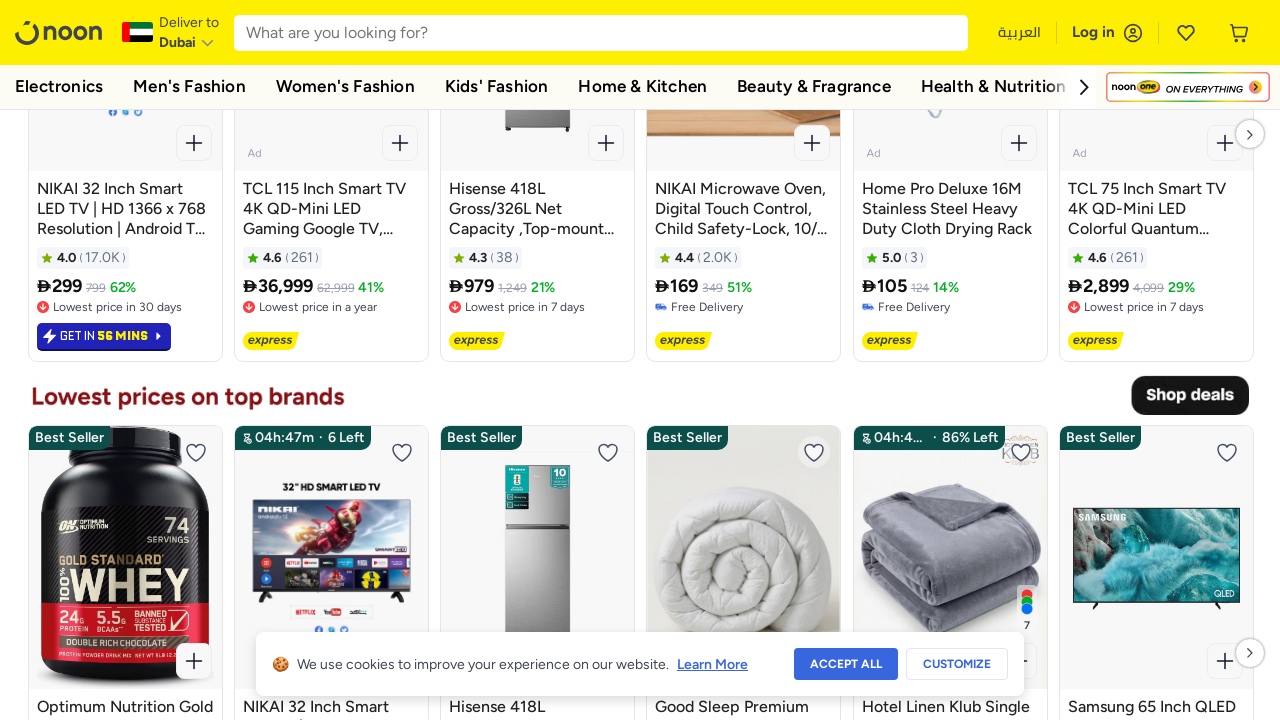

Waited 1 second for third product section to be ready
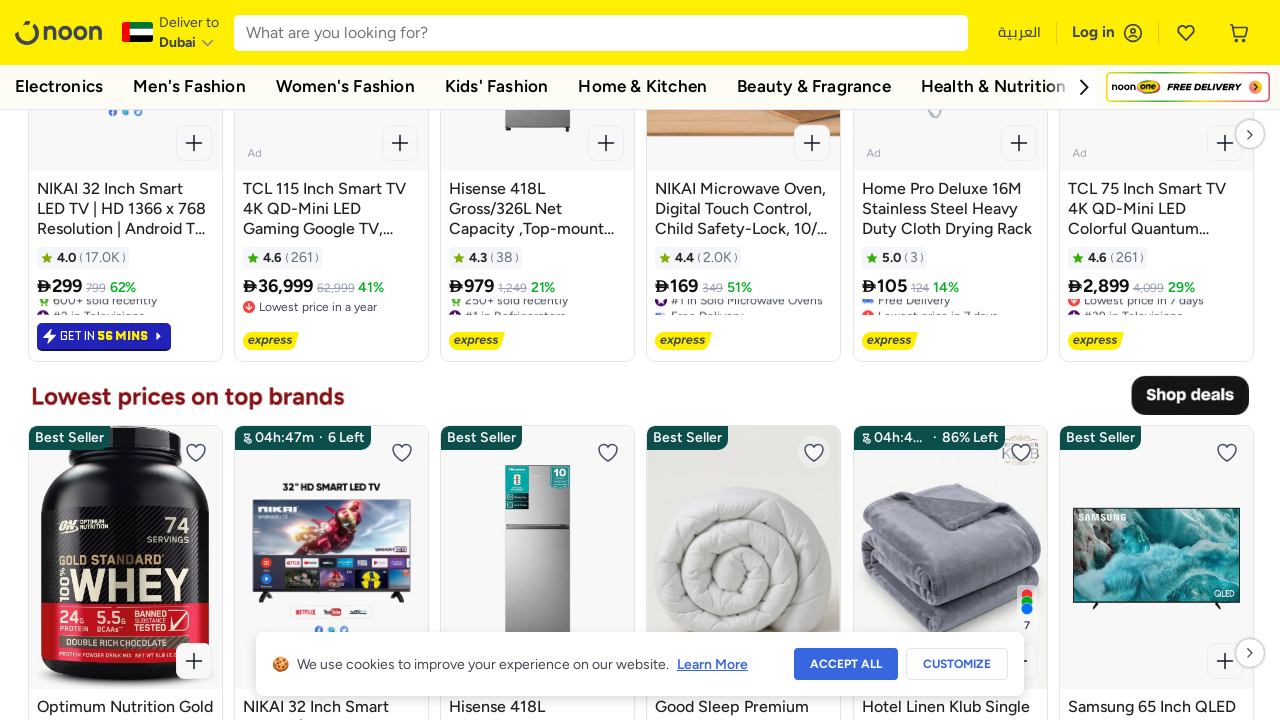

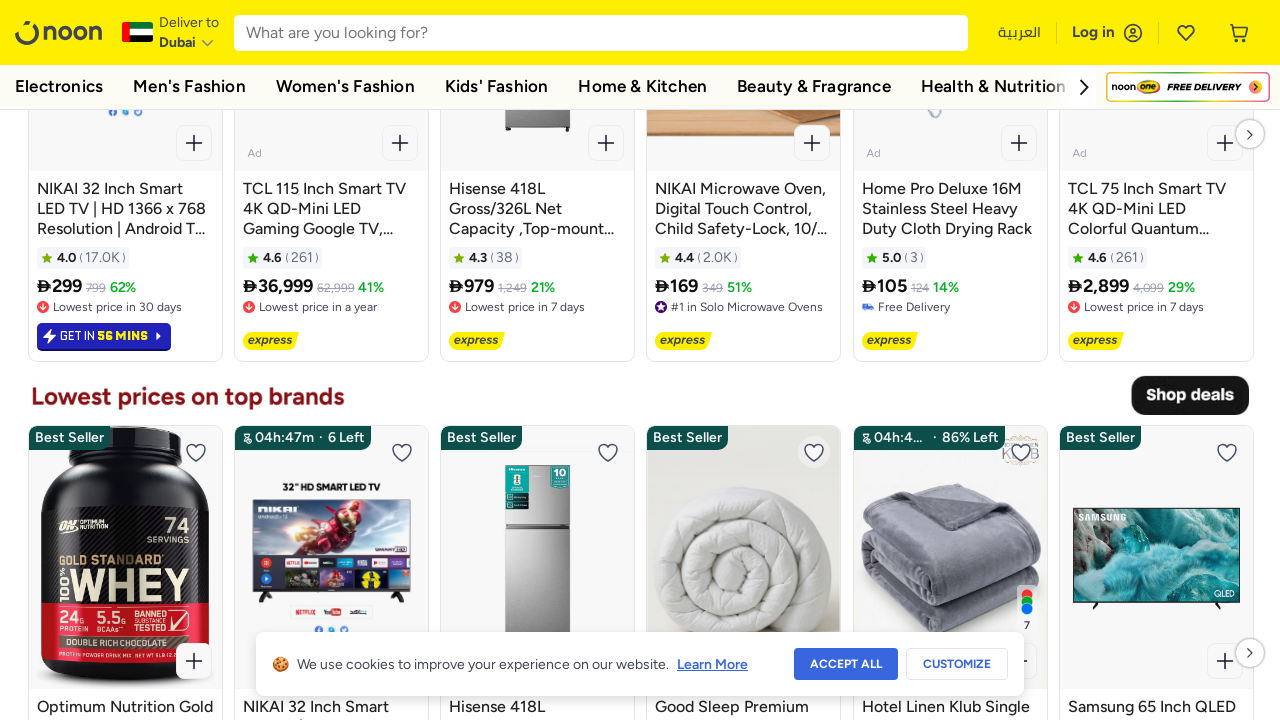